Tests multiple window handling functionality by navigating to a page, clicking a link to open a new window, and verifying content in the new window

Starting URL: https://the-internet.herokuapp.com/

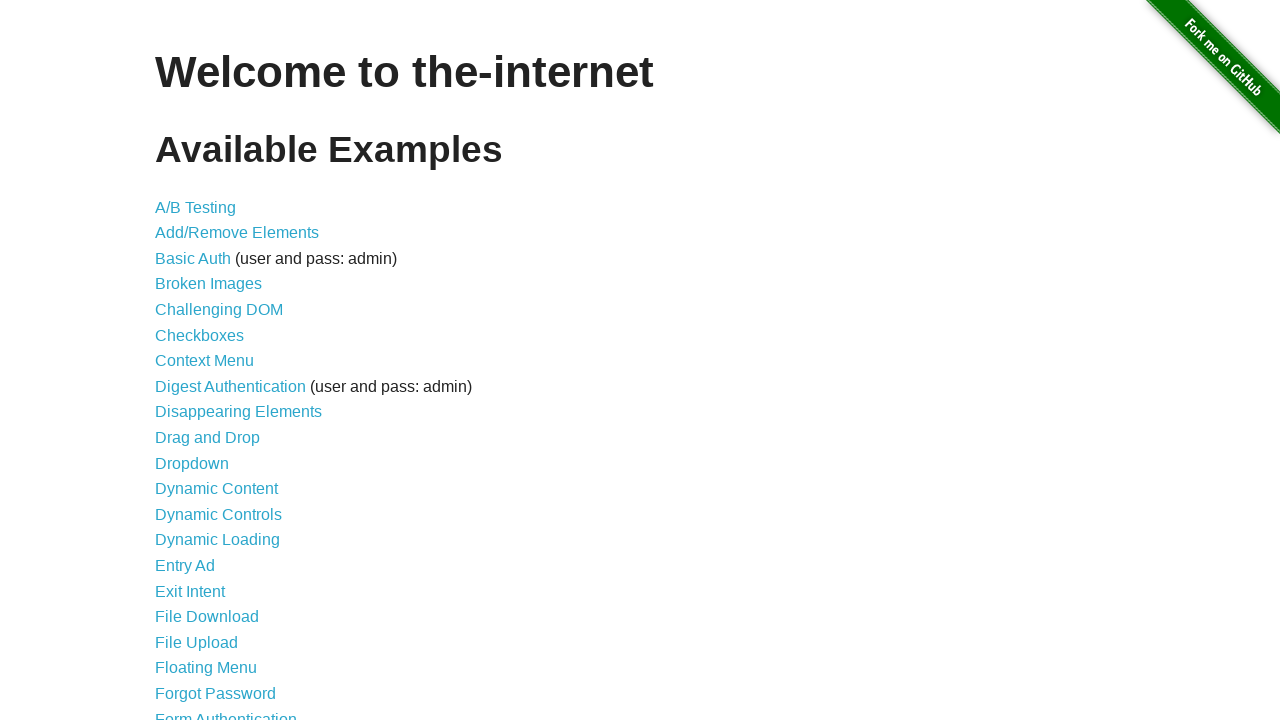

Clicked on Multiple Windows link at (218, 369) on xpath=//a[text()='Multiple Windows']
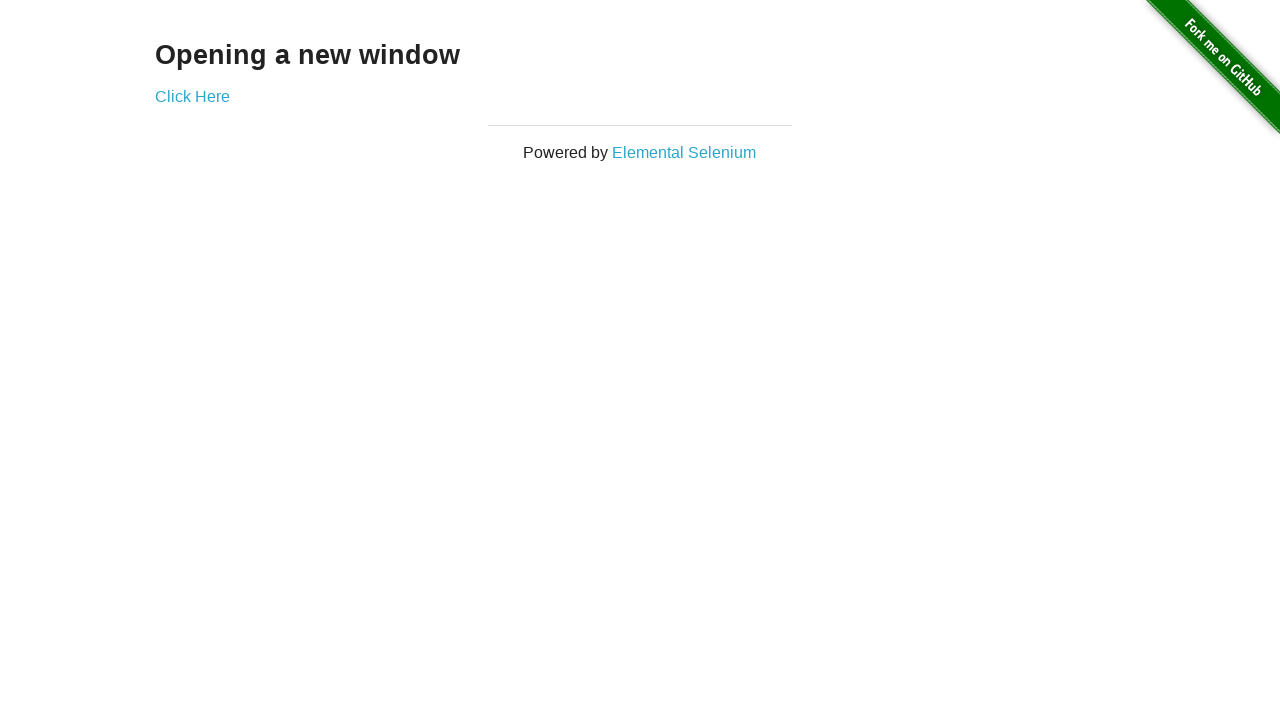

Multiple Windows page loaded with 'Opening a new window' heading
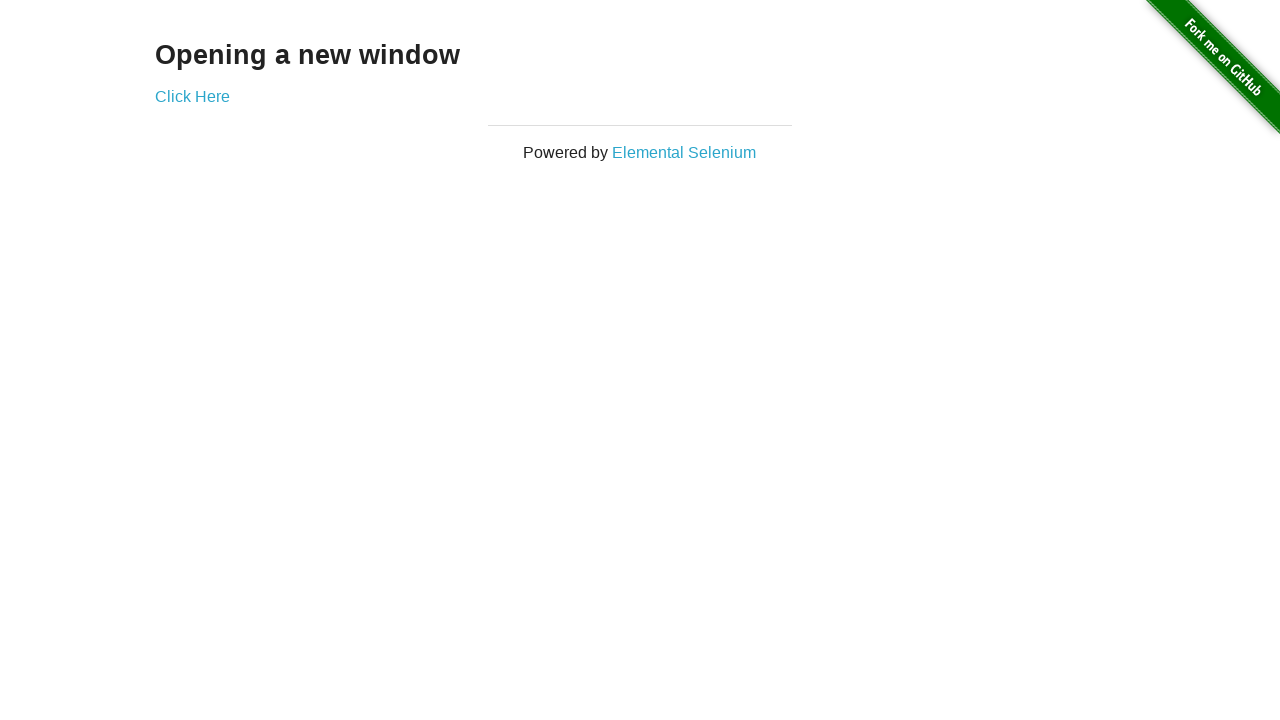

Clicked 'Click Here' link to open new window at (192, 96) on xpath=//a[text()='Click Here']
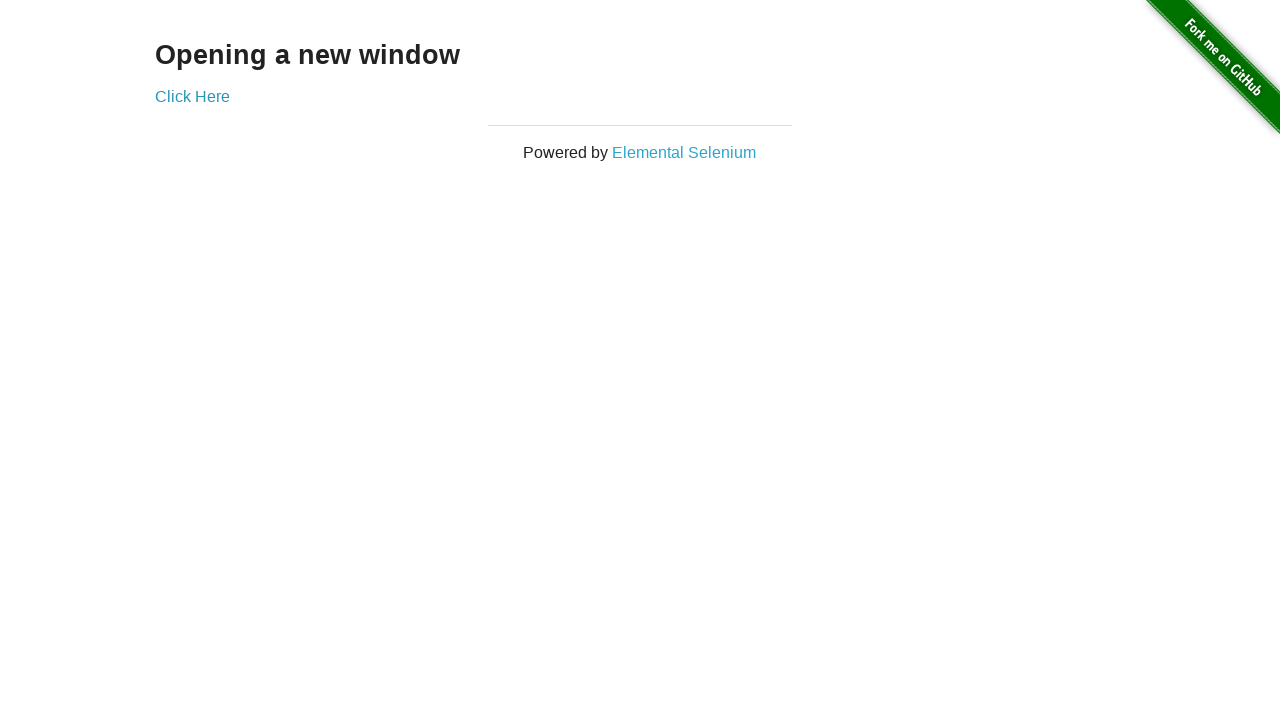

New window opened and captured
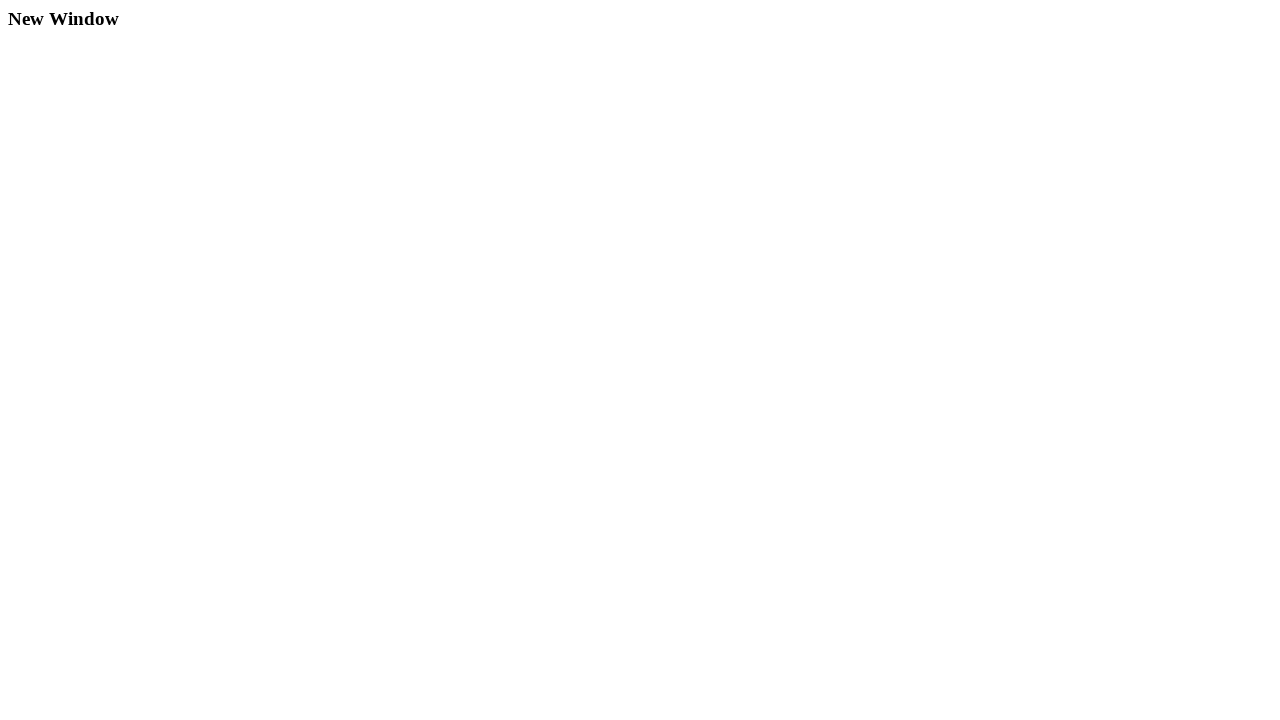

New window loaded with 'New Window' heading verified
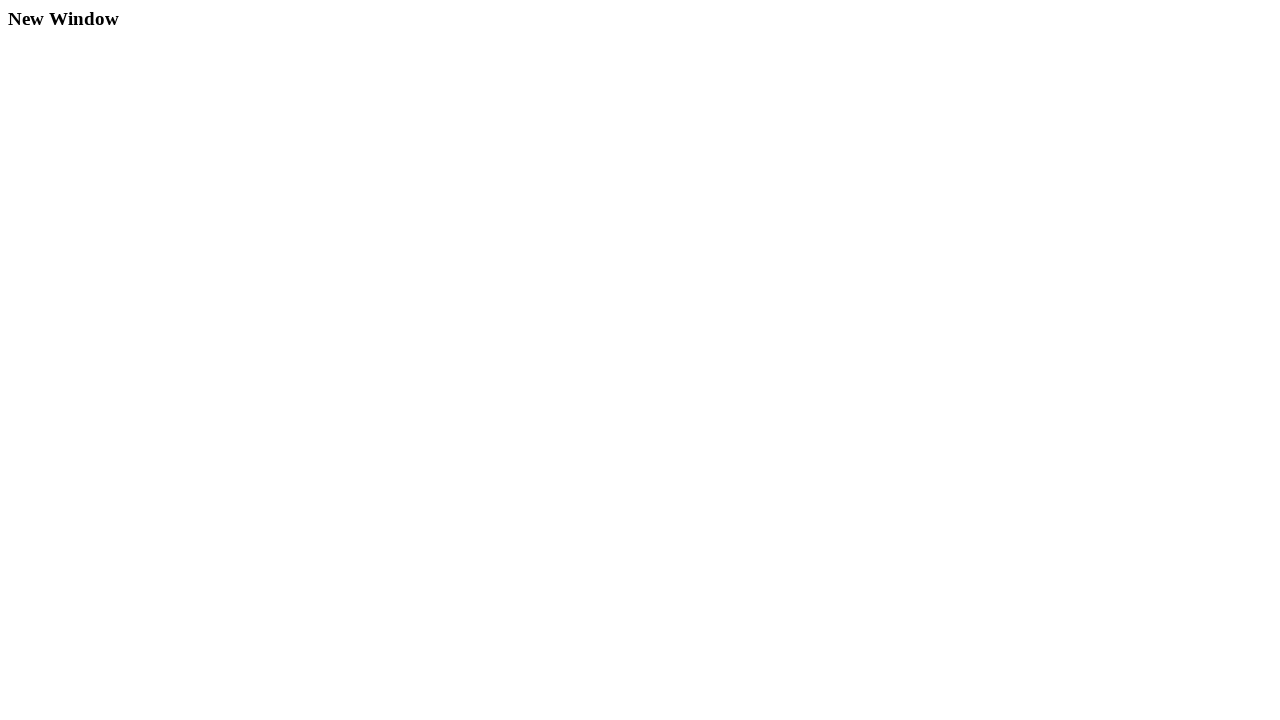

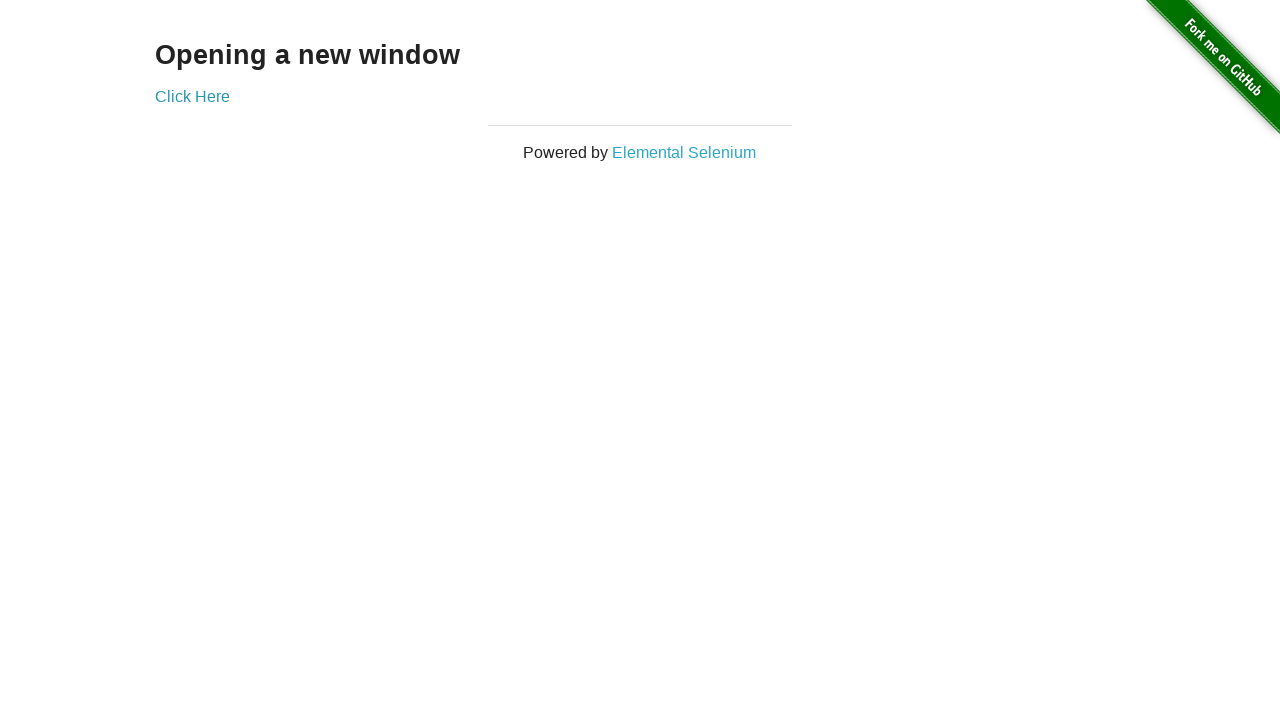